Tests keyboard actions on a form field by selecting all text, deleting it, and entering new text with shift key pressed

Starting URL: https://testautomationpractice.blogspot.com/

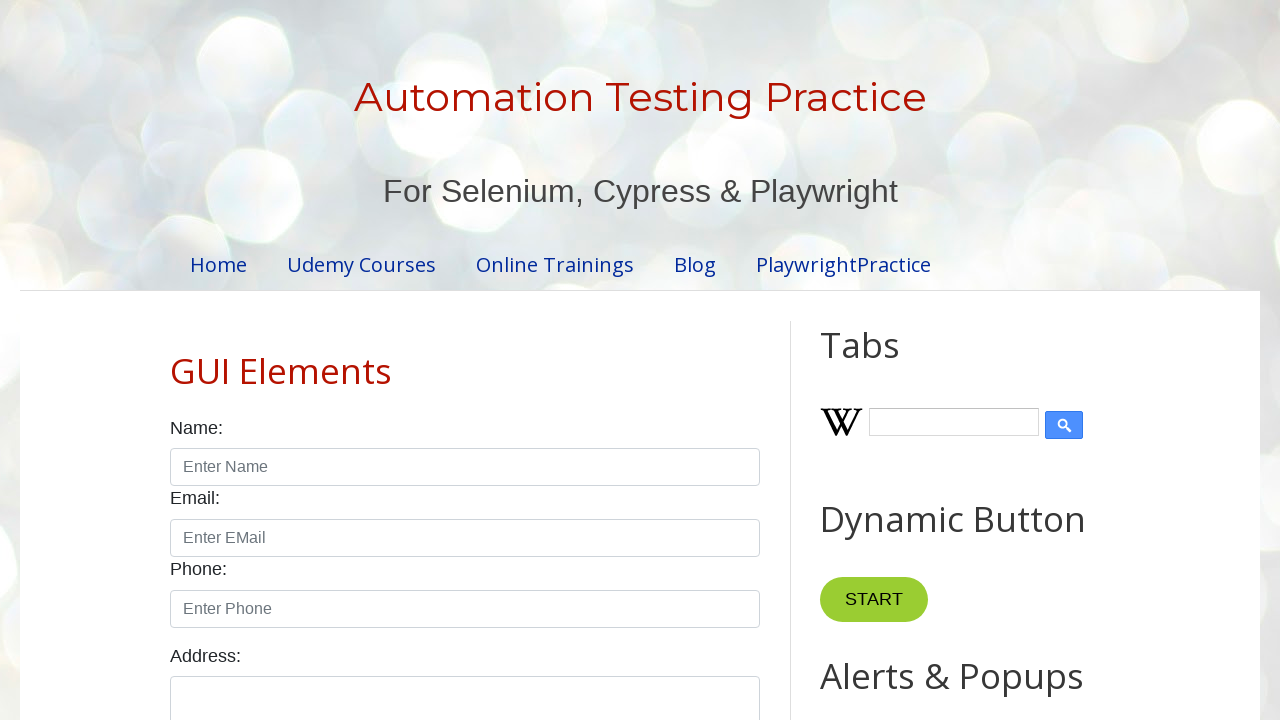

Located form field #field1
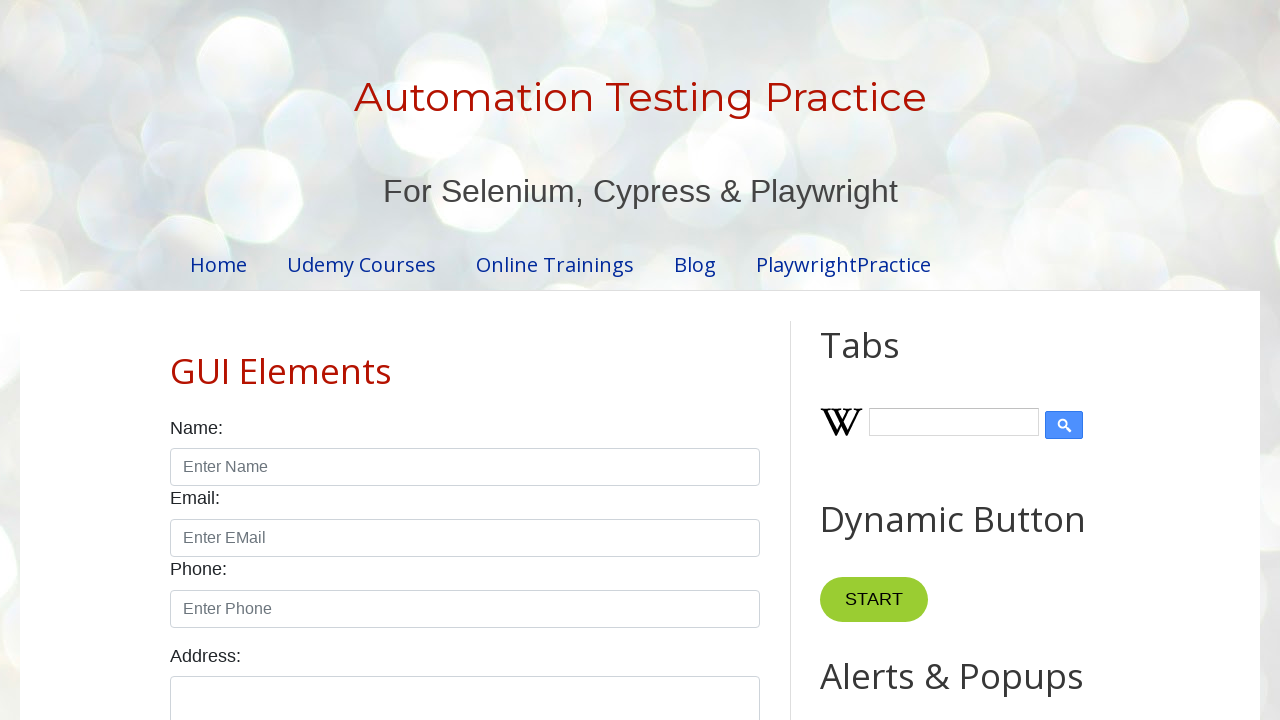

Clicked on form field #field1 at (977, 361) on #field1
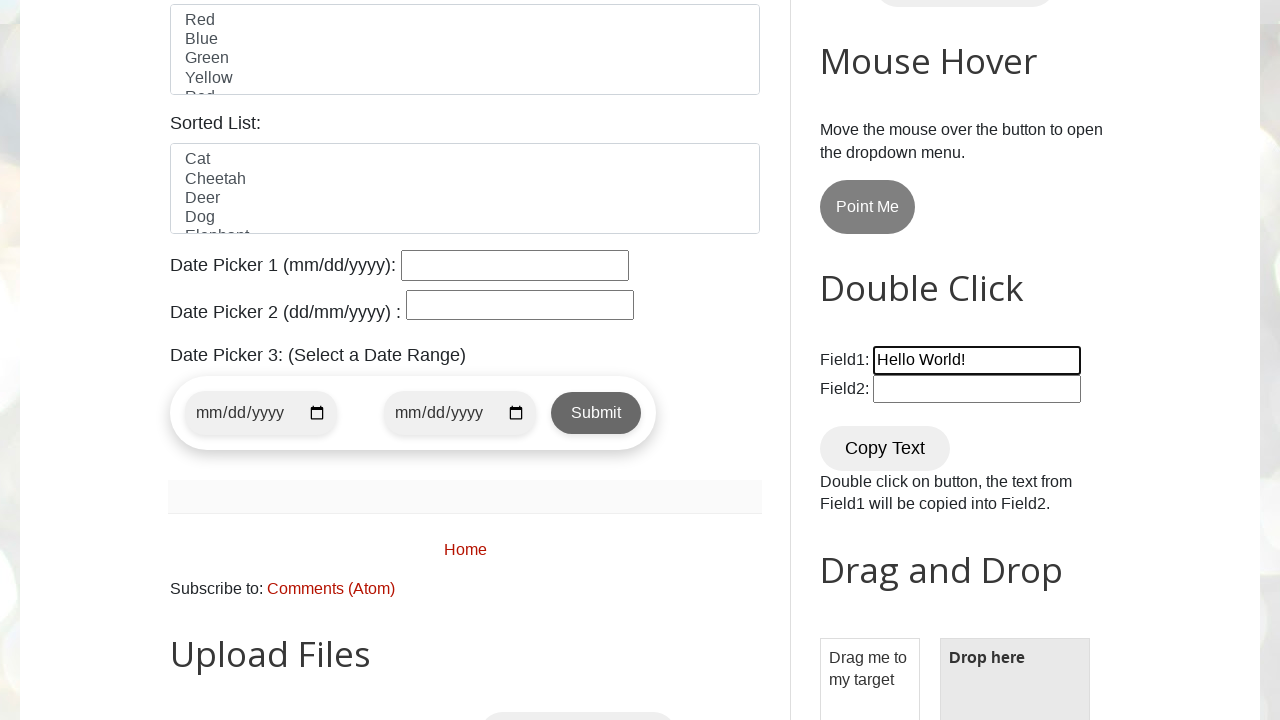

Selected all text in field using Ctrl+A
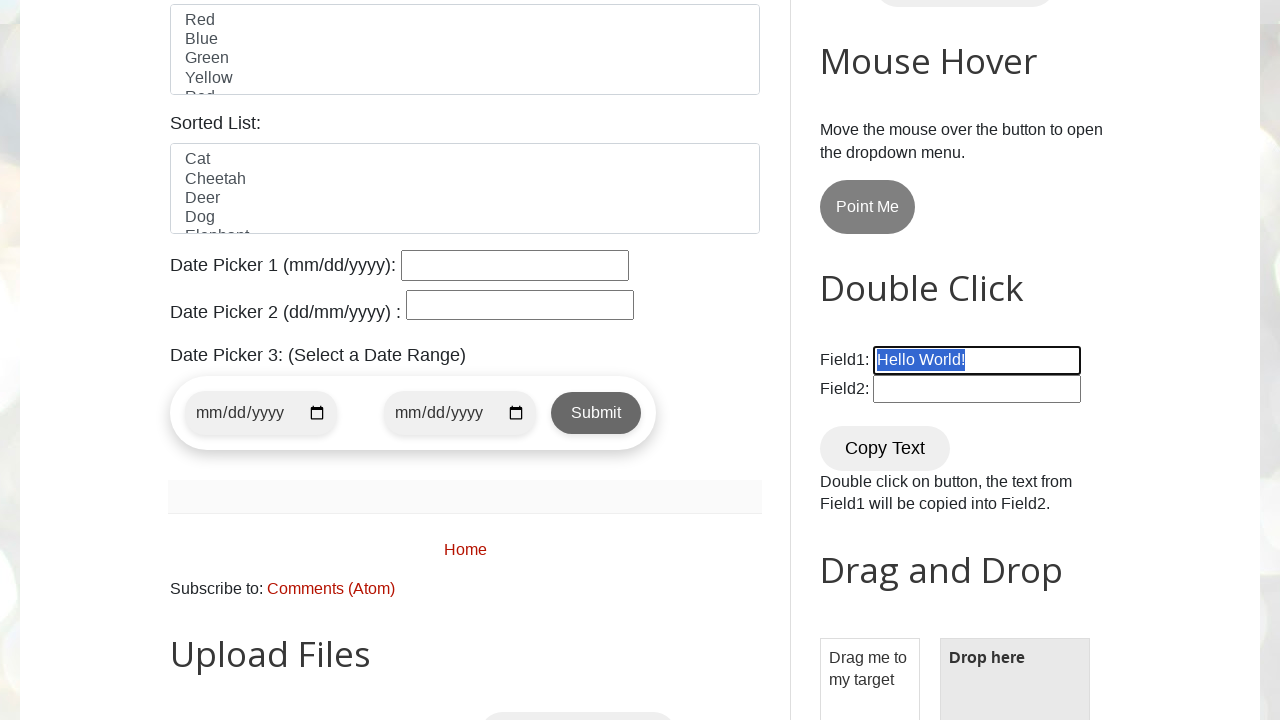

Deleted selected text from field
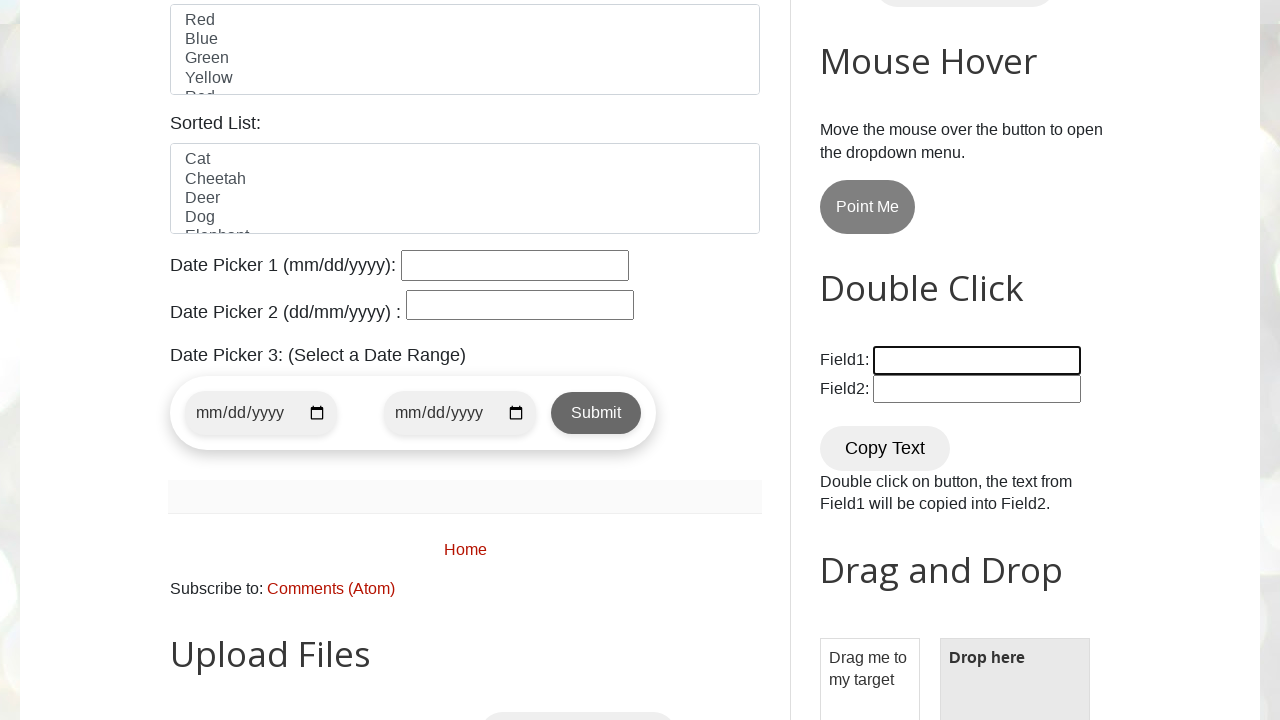

Held down Shift key
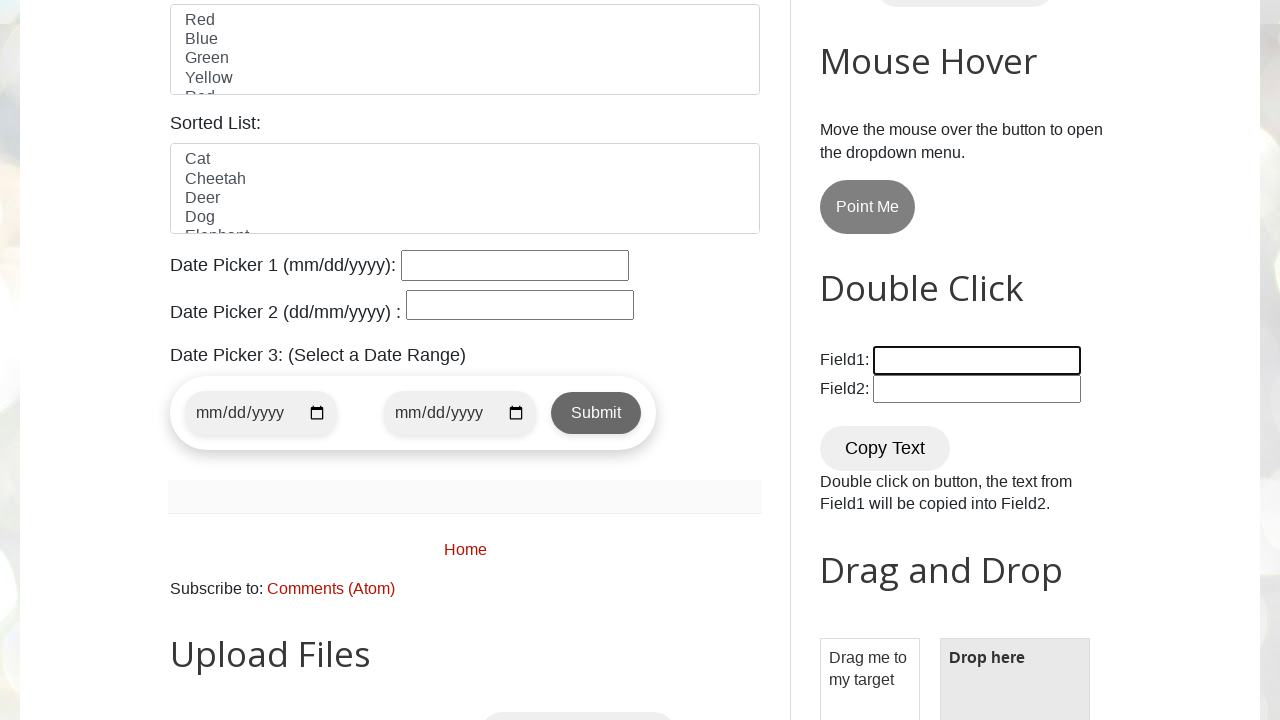

Typed 'prateek' with Shift key held to produce uppercase text on #field1
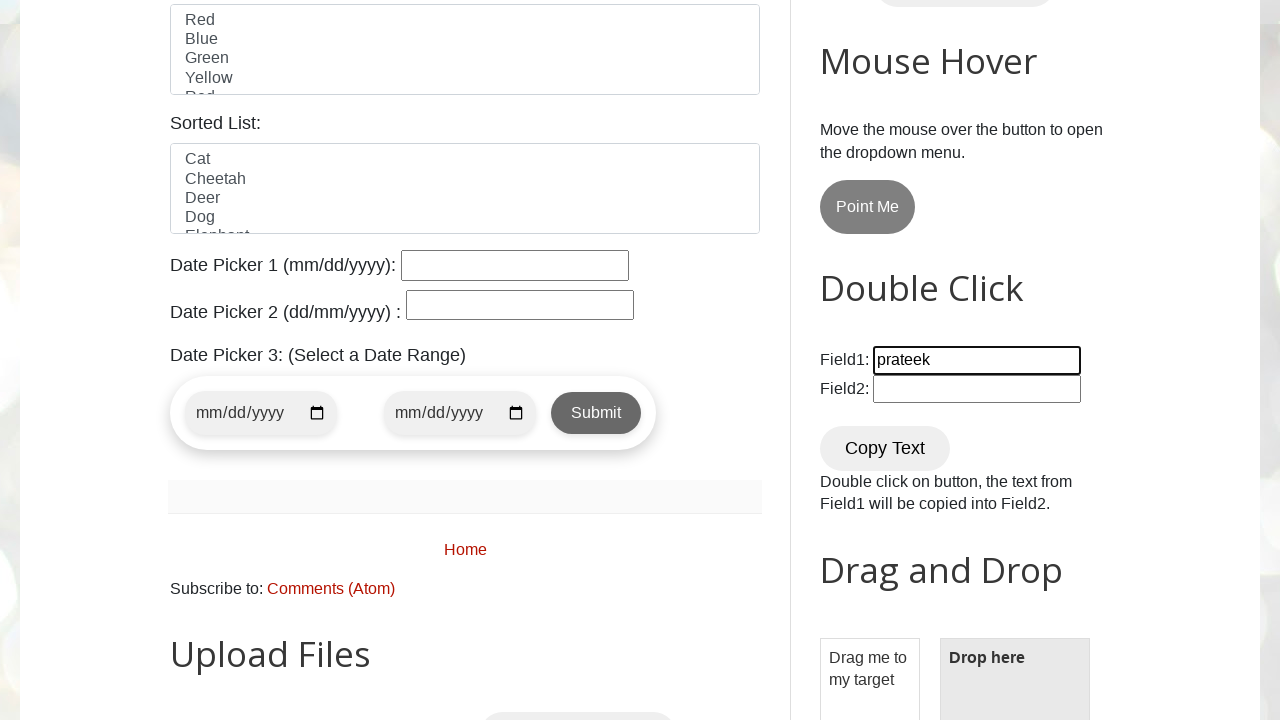

Released Shift key
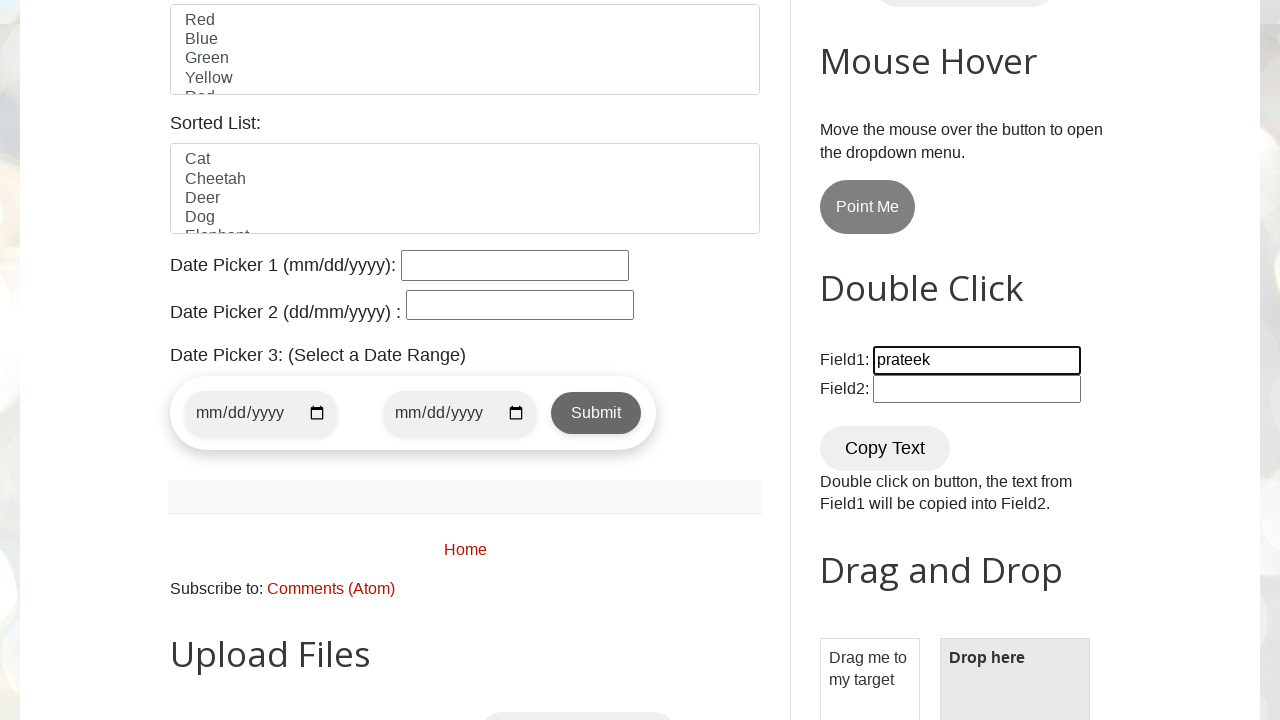

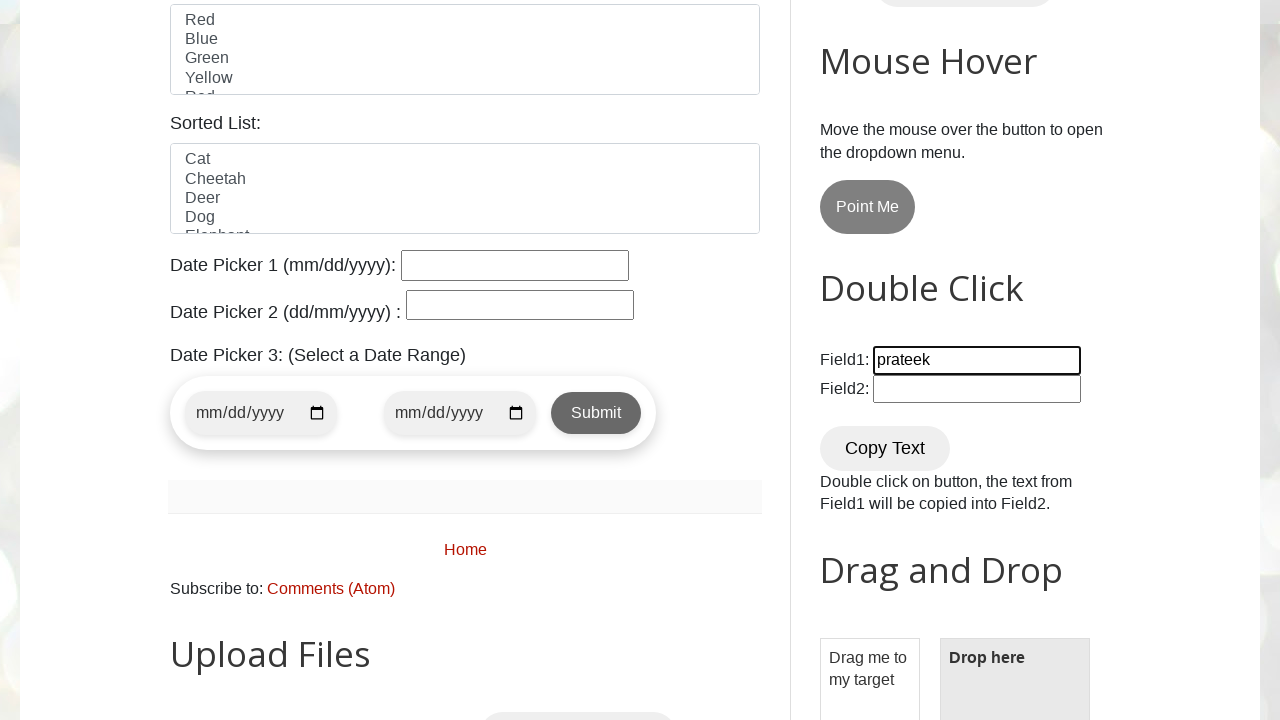